Tests dropdown selection functionality by navigating to a trial signup page and selecting the last country option from a dropdown menu.

Starting URL: https://www.orangehrm.com/orangehrm-30-day-trial/

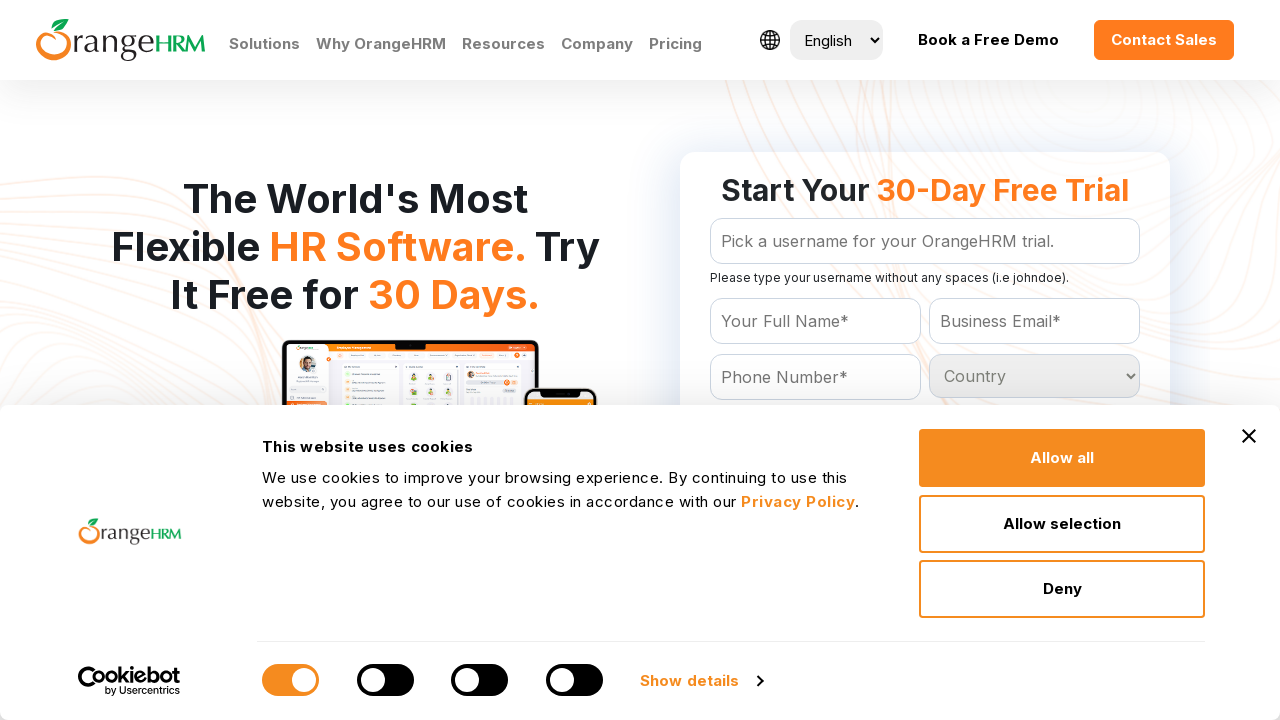

Country dropdown selector loaded
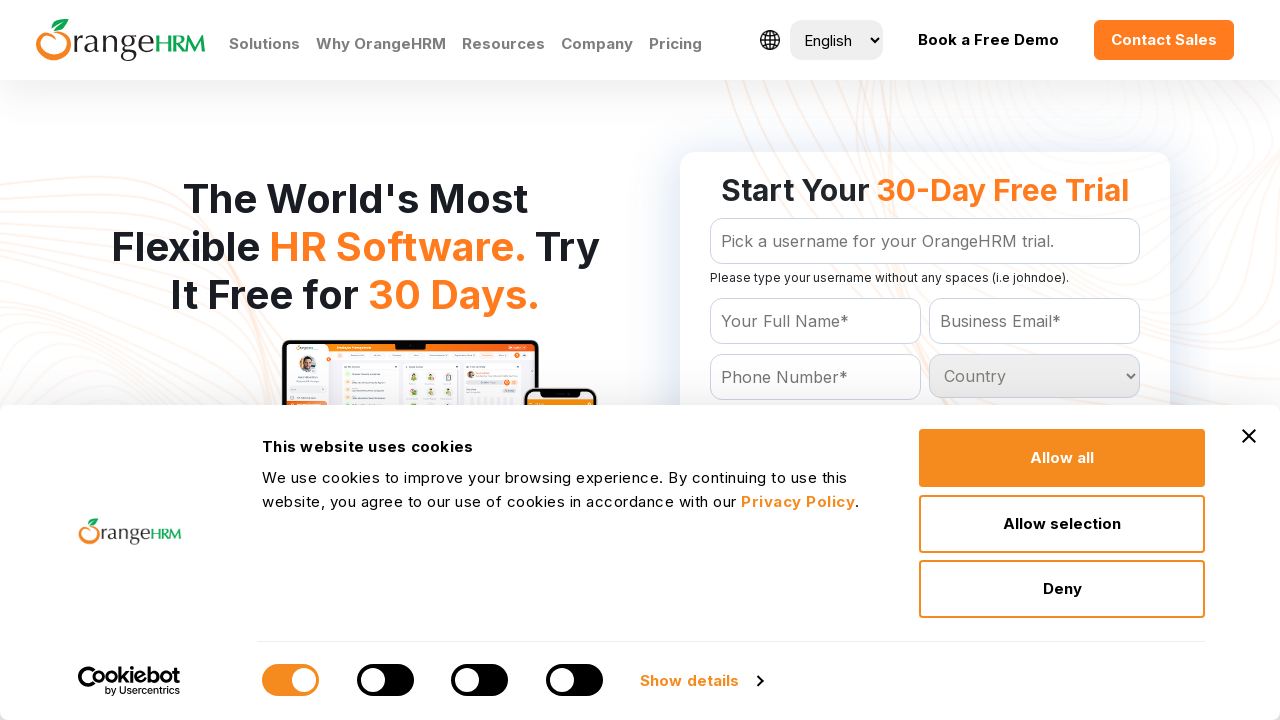

Located country dropdown element
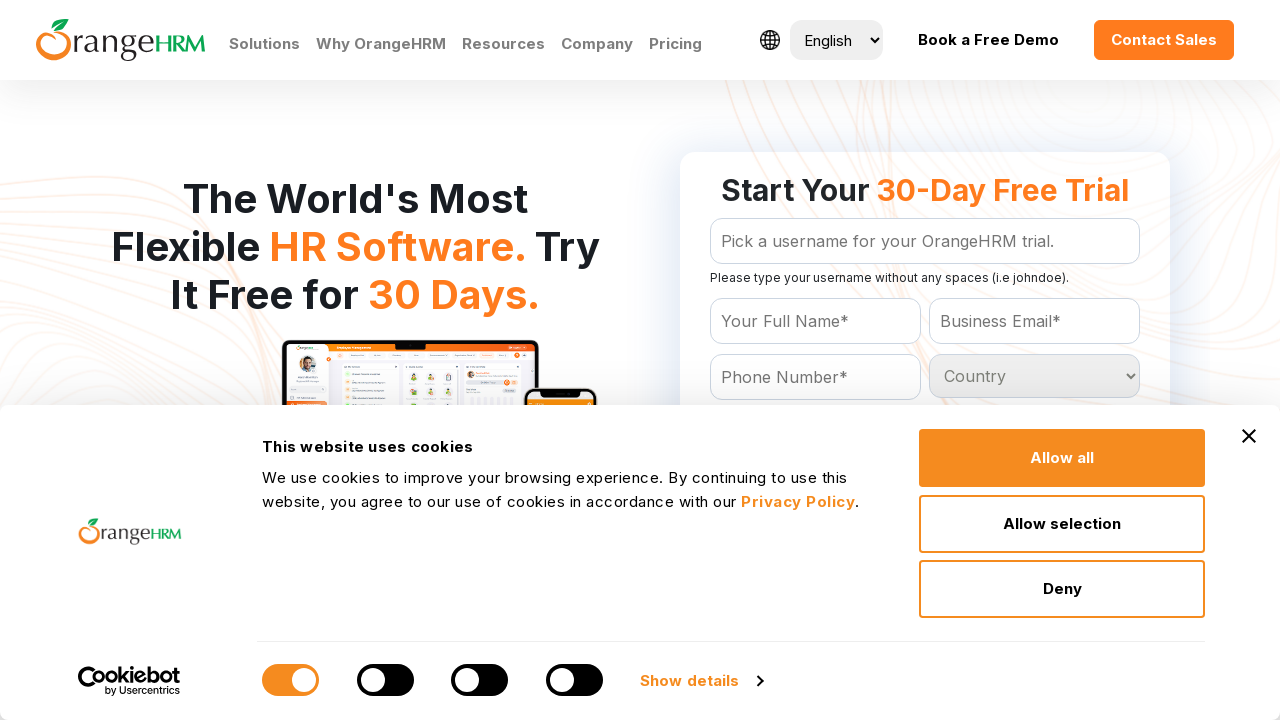

Located all country dropdown options
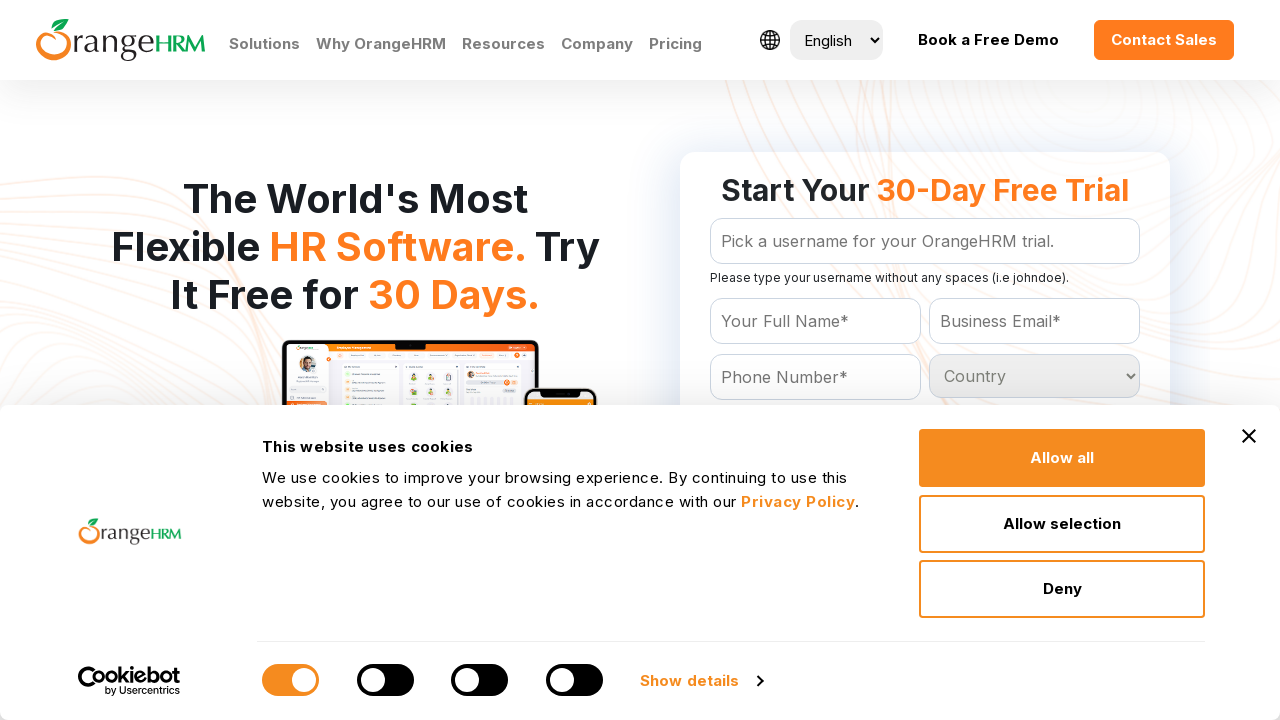

Counted 233 options in country dropdown
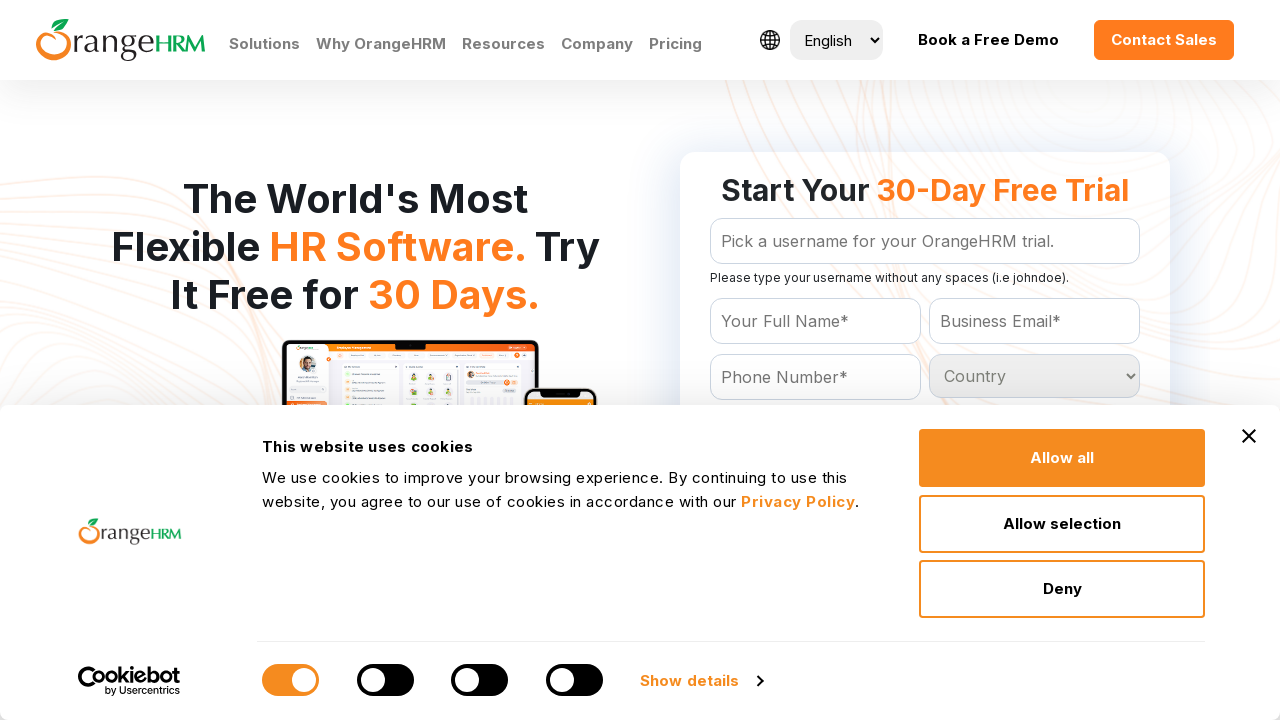

Selected last country option (index 232) on #Form_getForm_Country
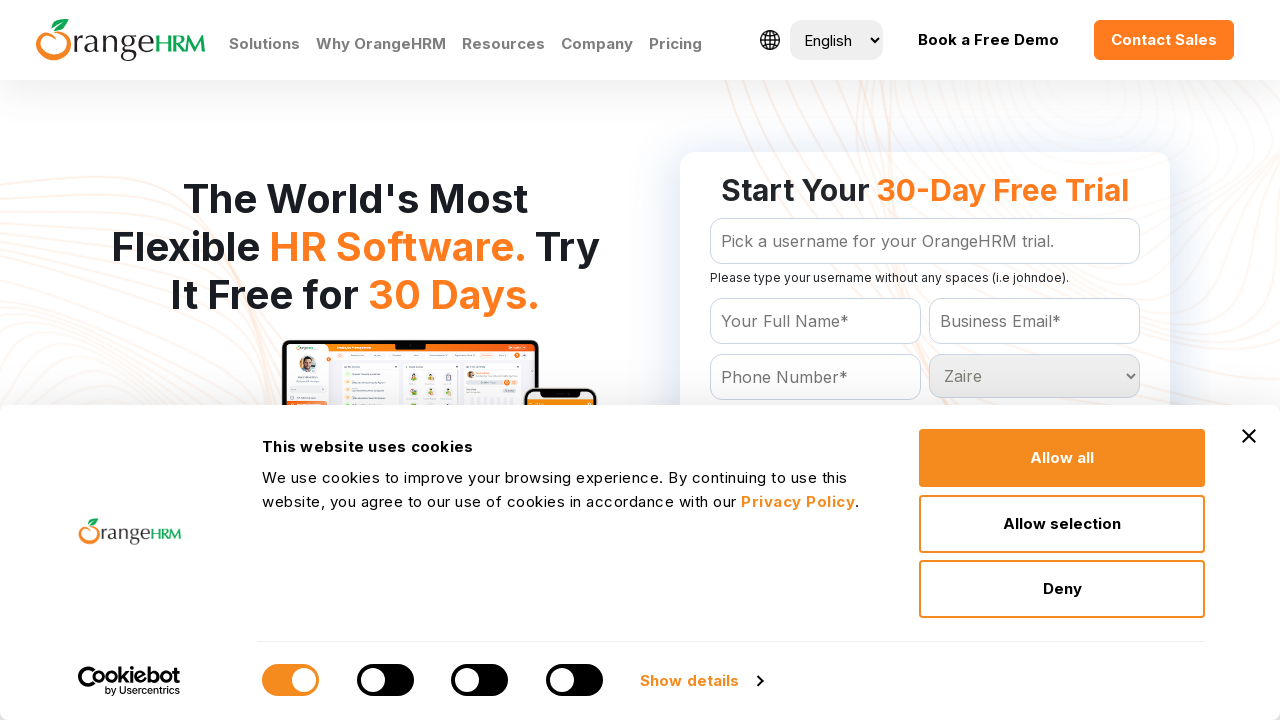

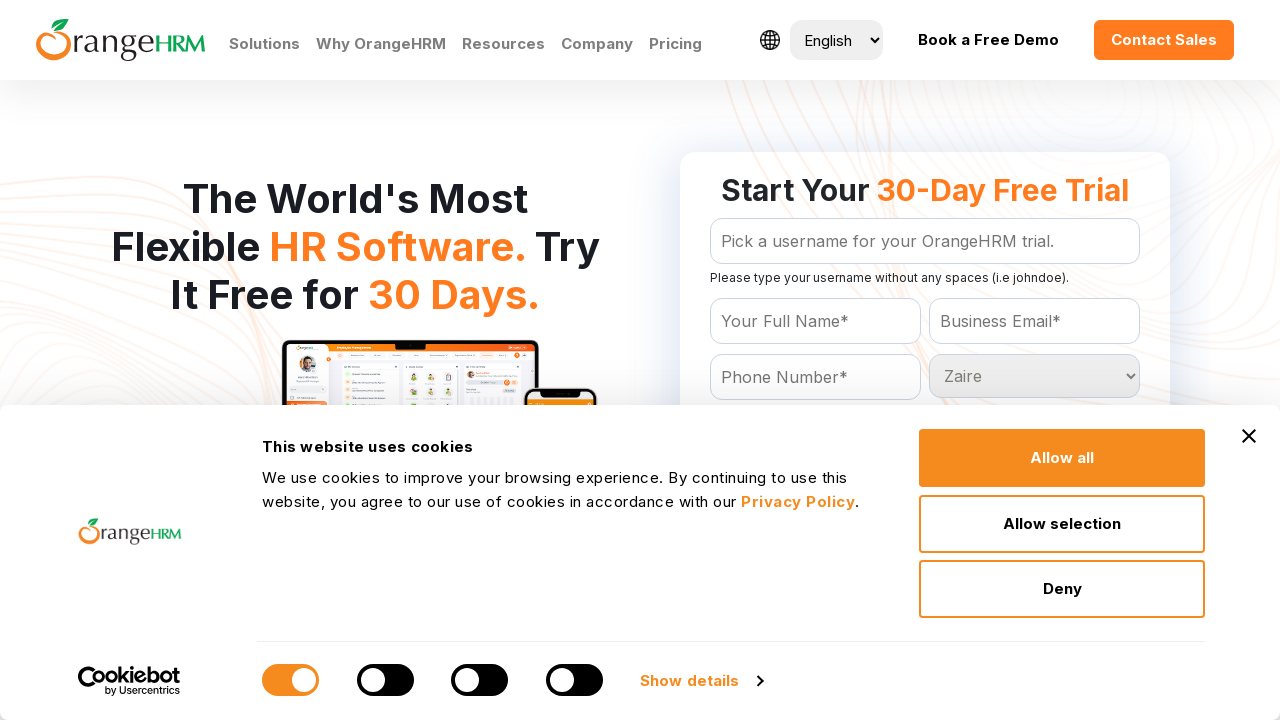